Navigates to a demo table page and extracts last name and username information for a specific user from the table

Starting URL: http://automationbykrishna.com/index.html#

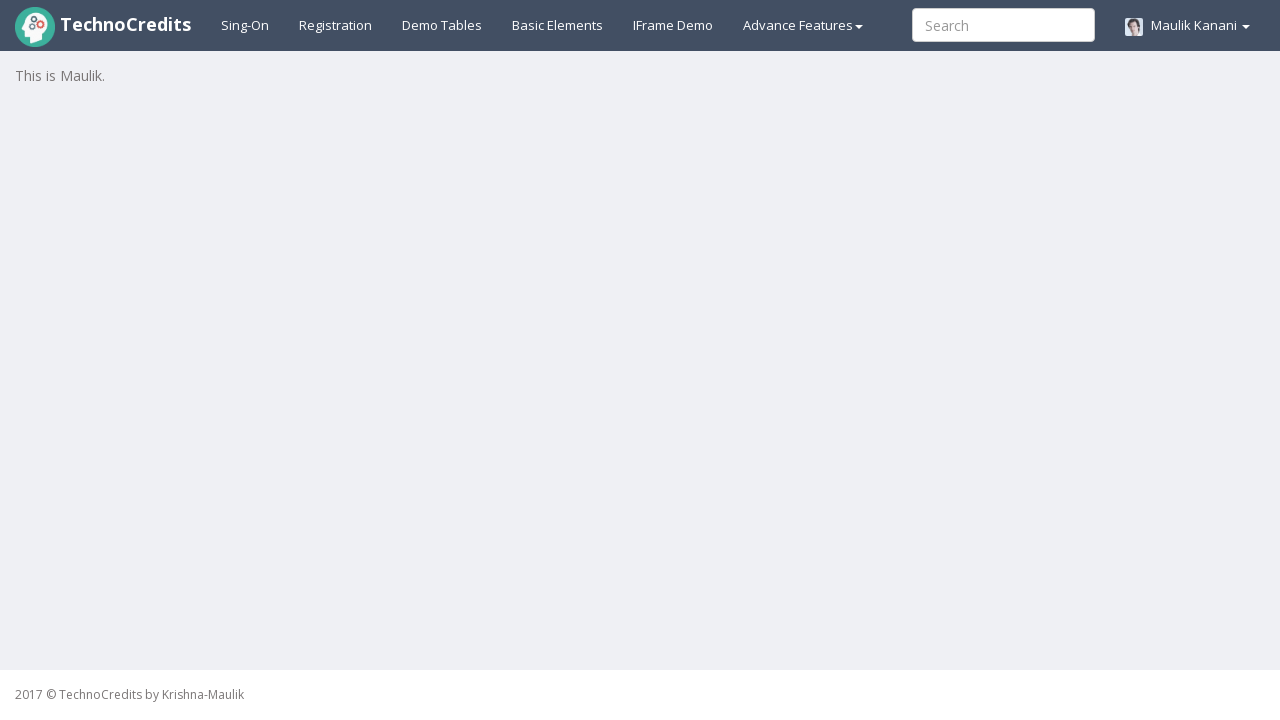

Clicked demo table link to navigate to table page at (442, 25) on a#demotable
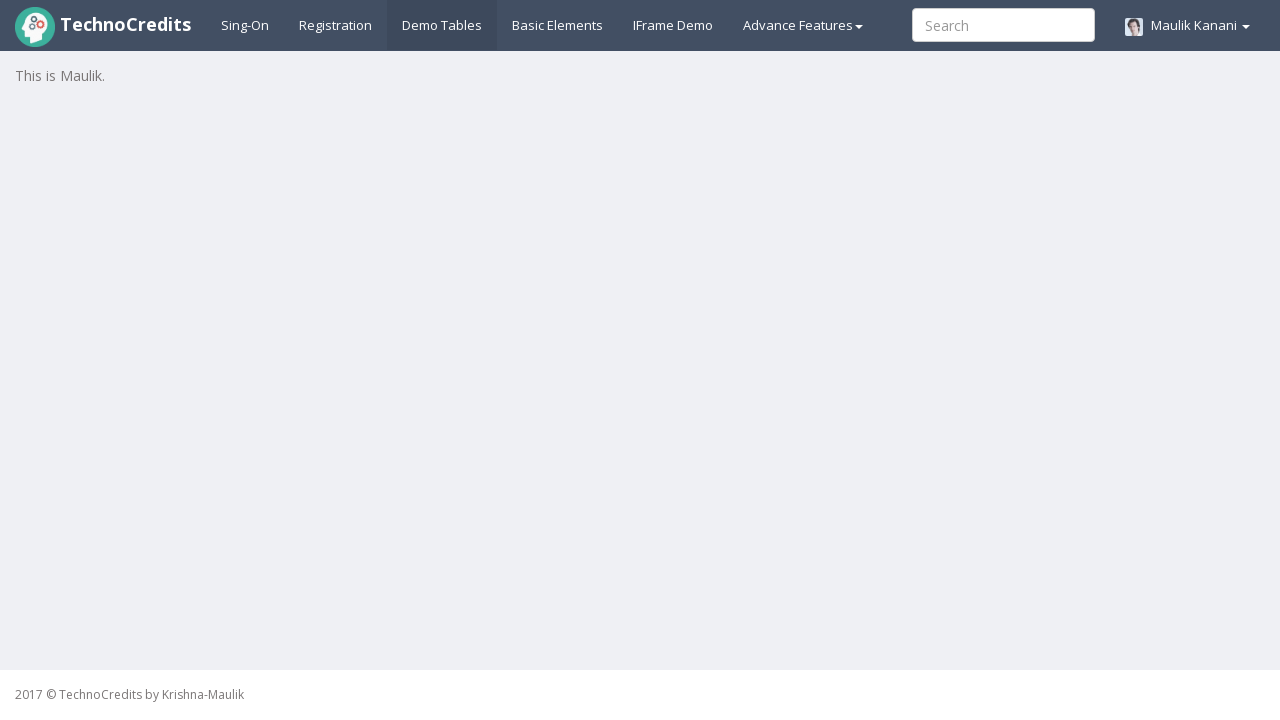

Table with id 'table1' loaded
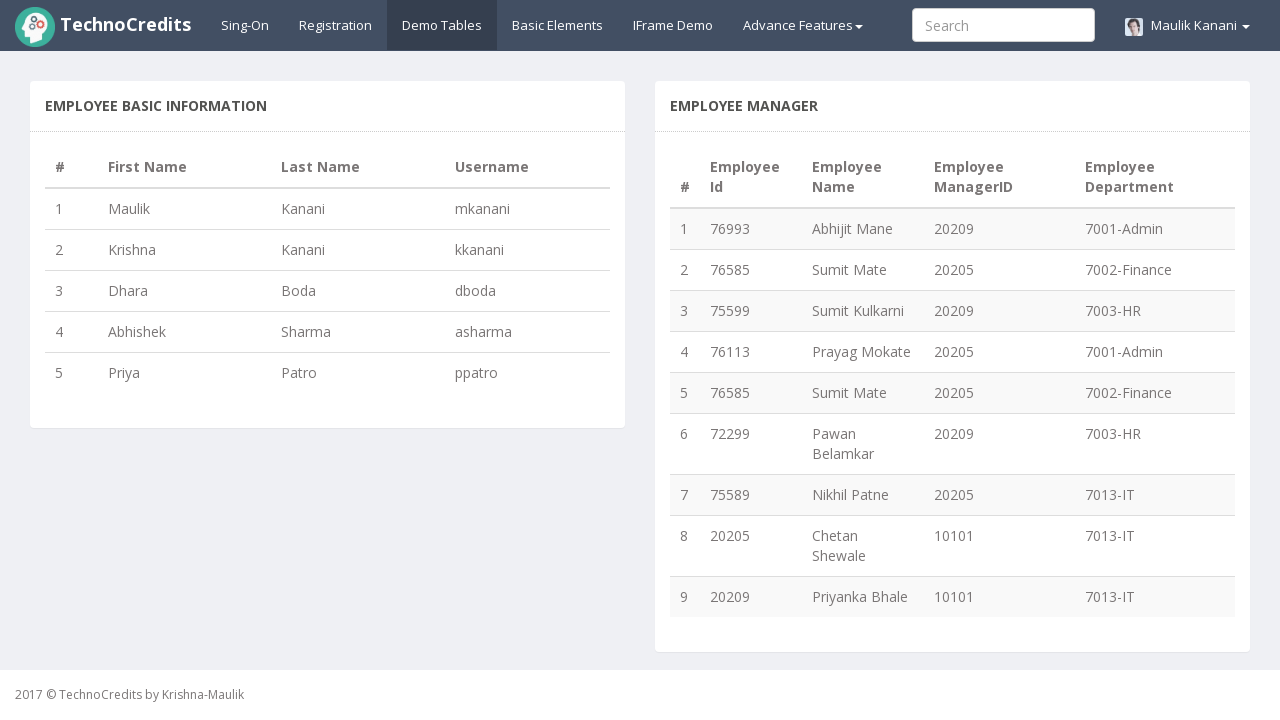

Located target user 'Maulik' in the table
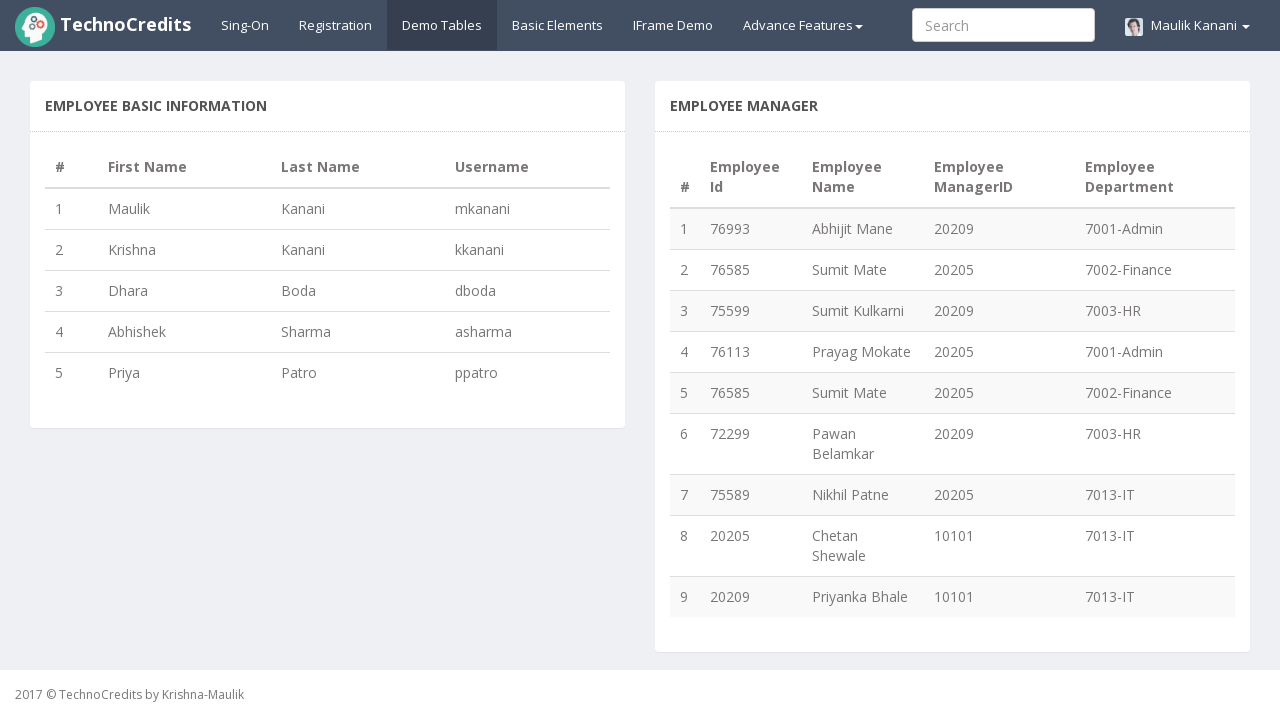

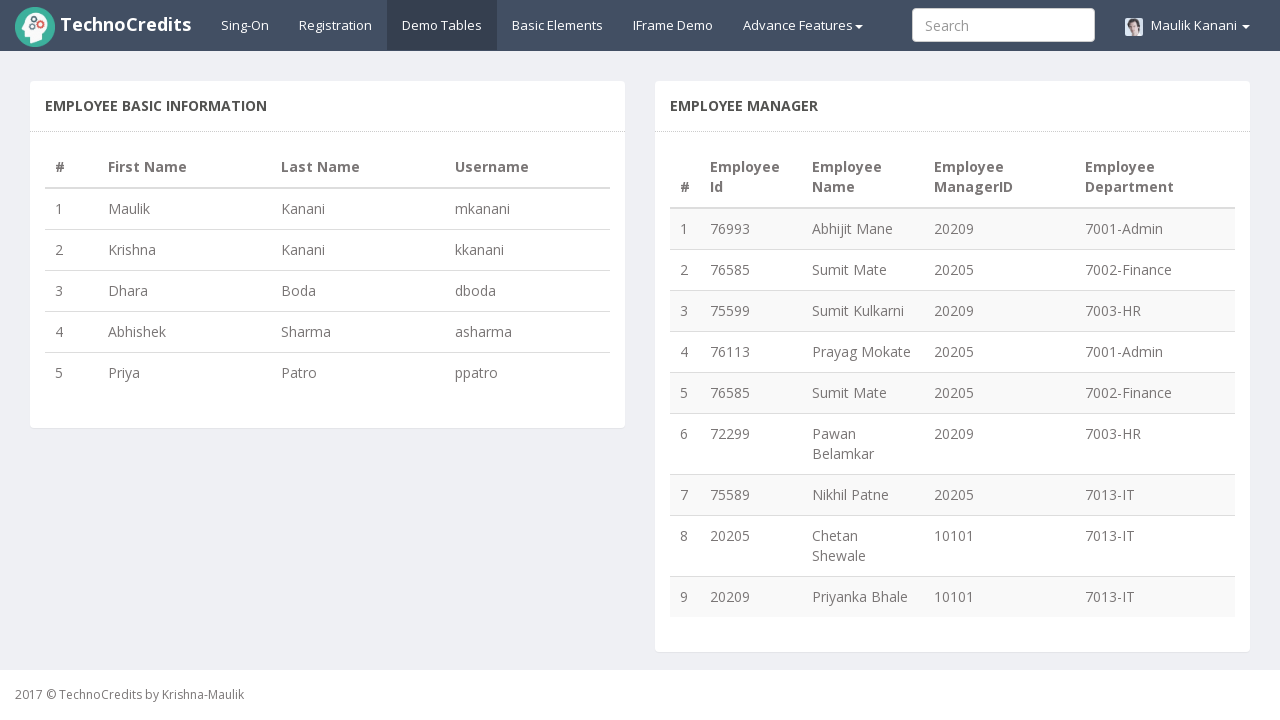